Tests datepicker functionality by entering a date value and pressing Enter to close the datepicker

Starting URL: https://formy-project.herokuapp.com/datepicker

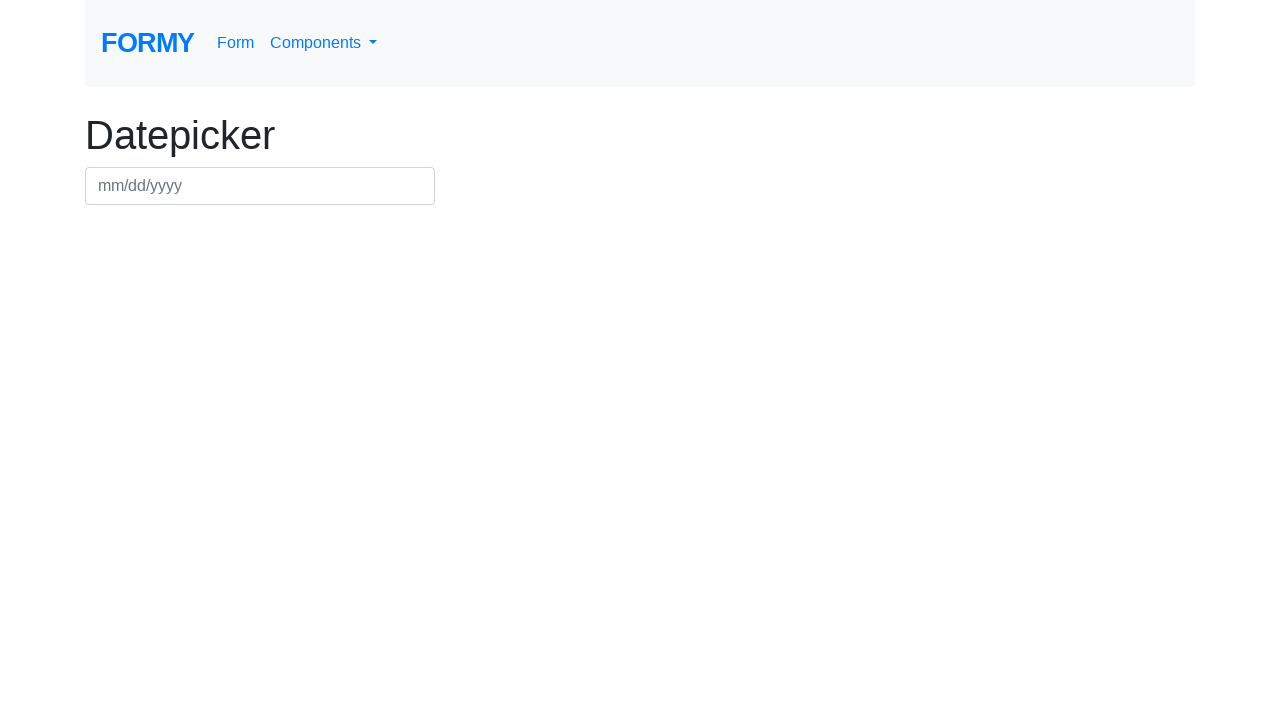

Filled datepicker field with date 03/15/2024 on #datepicker
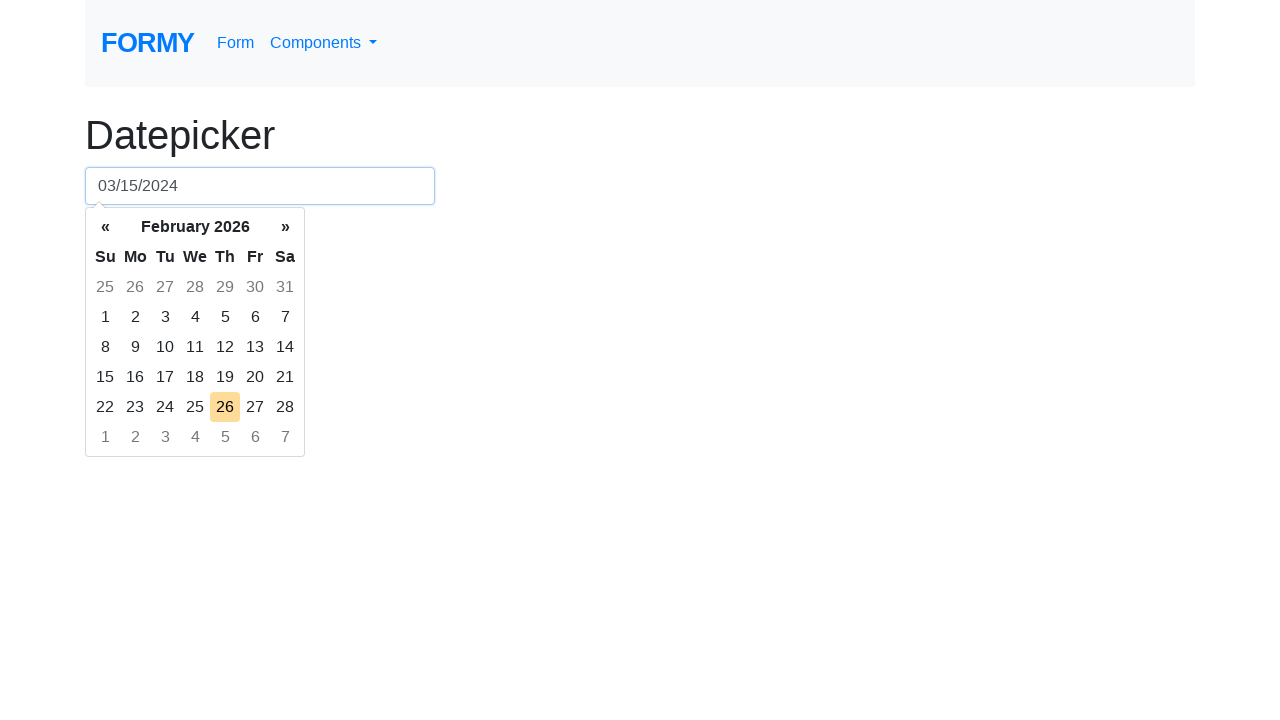

Pressed Enter to close the datepicker on #datepicker
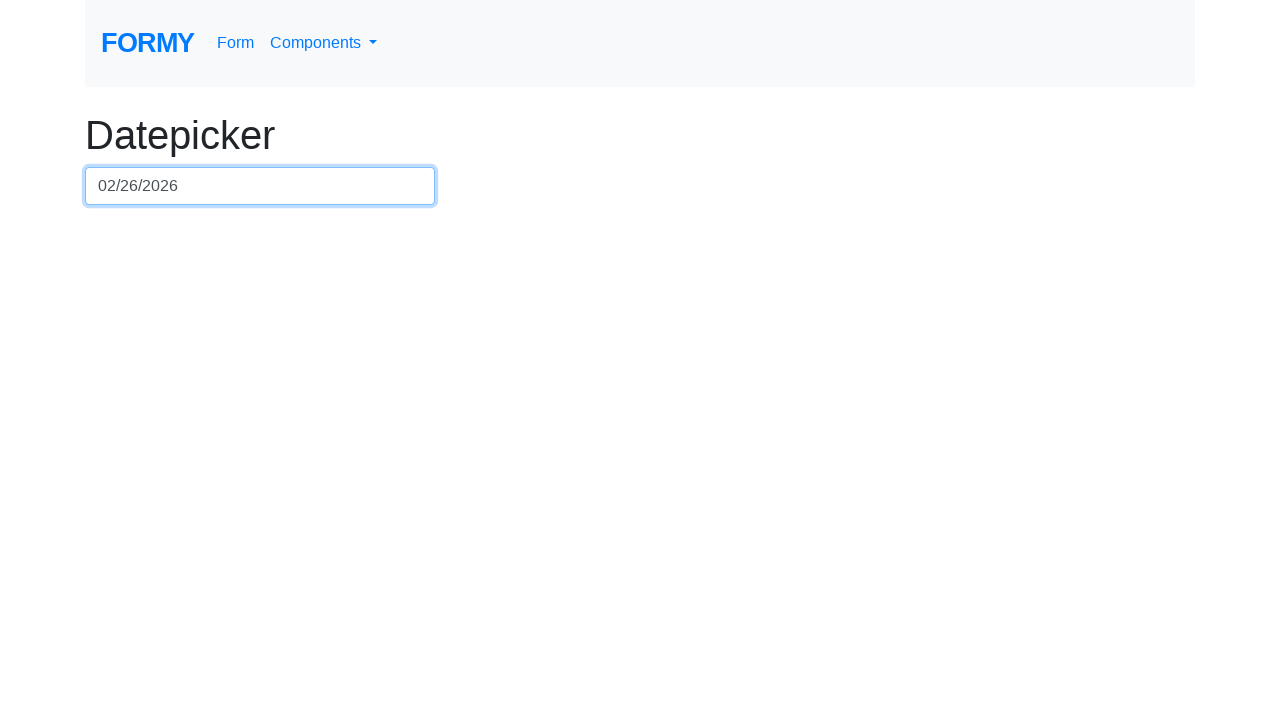

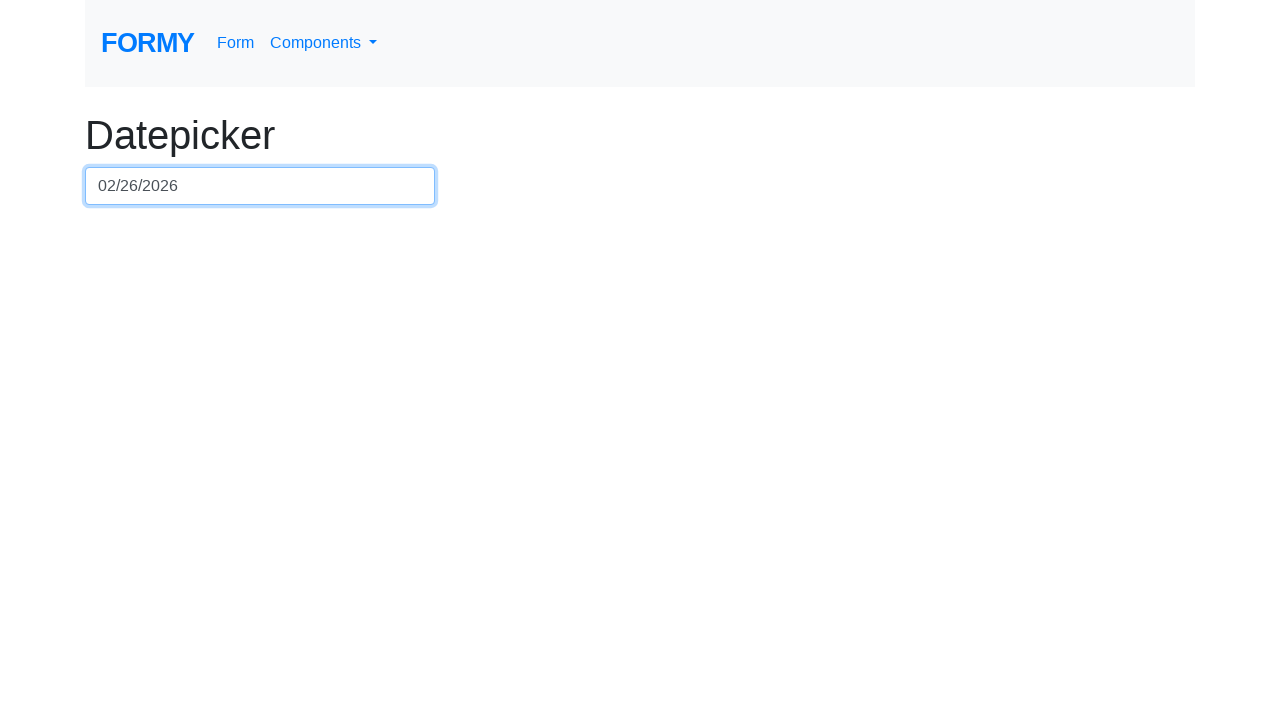